Tests that the Clear completed button displays the correct text

Starting URL: https://demo.playwright.dev/todomvc

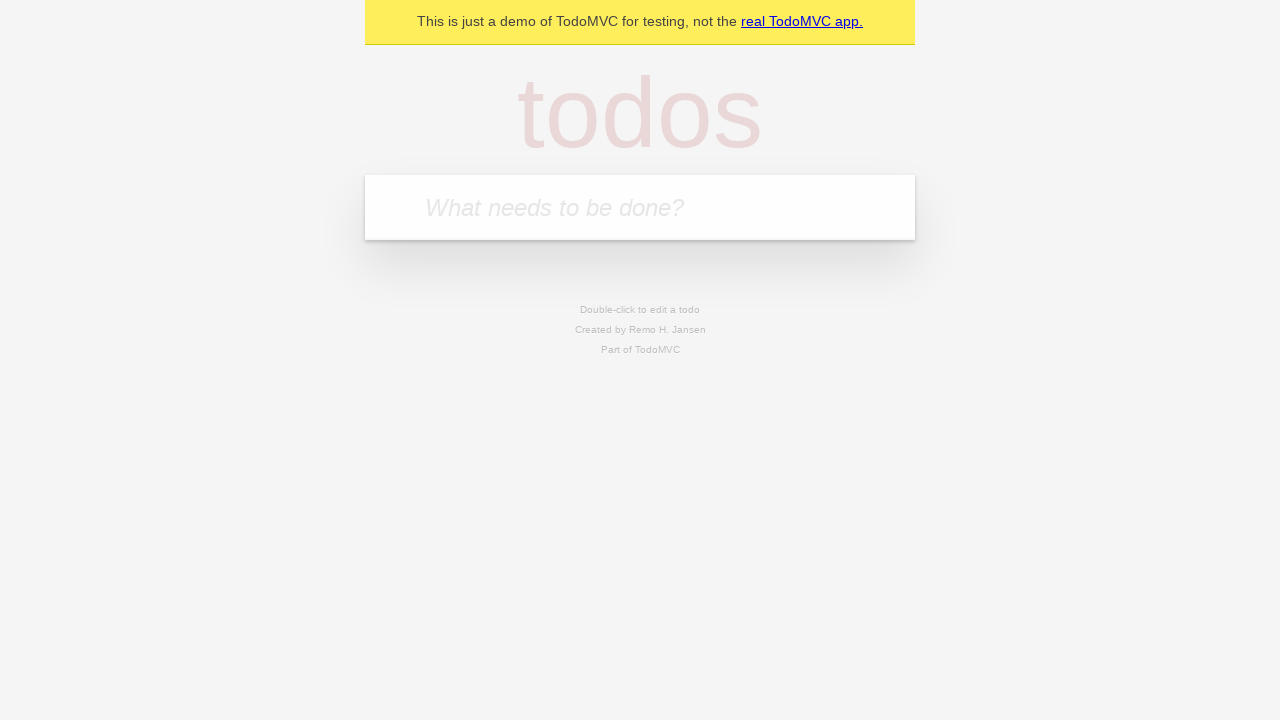

Filled todo input with 'buy some cheese' on internal:attr=[placeholder="What needs to be done?"i]
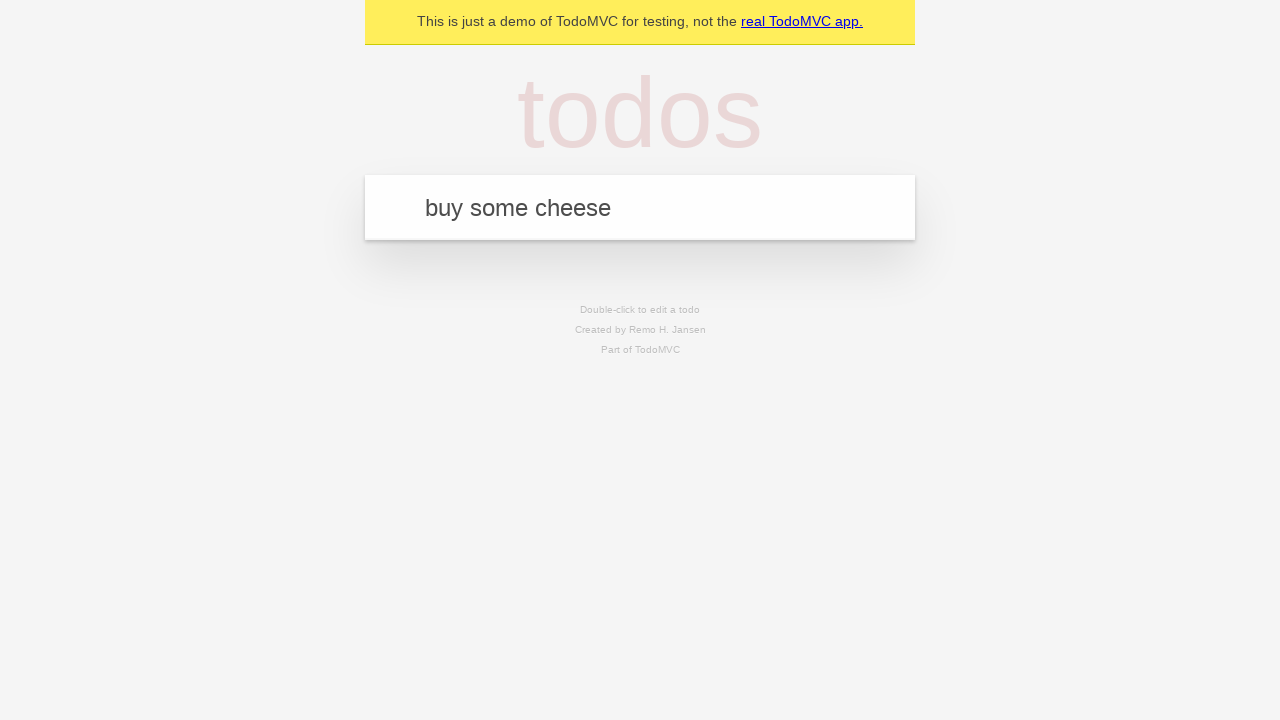

Pressed Enter to add todo 'buy some cheese' on internal:attr=[placeholder="What needs to be done?"i]
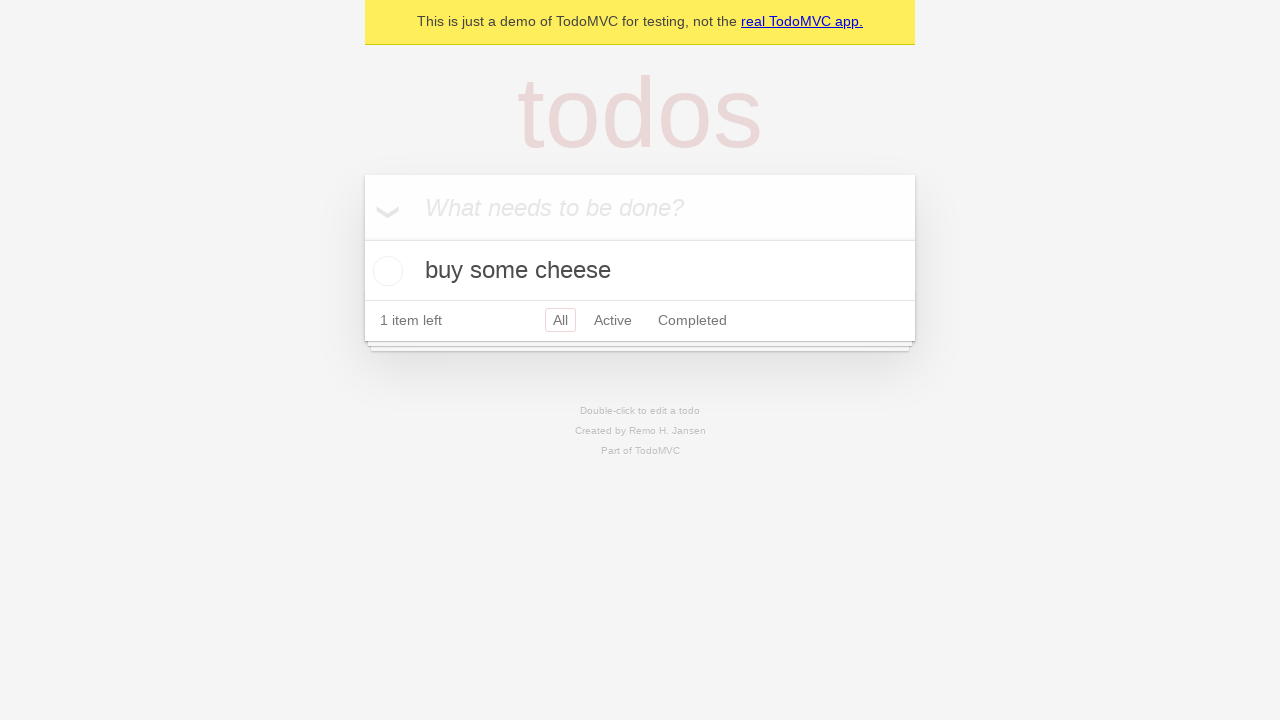

Filled todo input with 'feed the cat' on internal:attr=[placeholder="What needs to be done?"i]
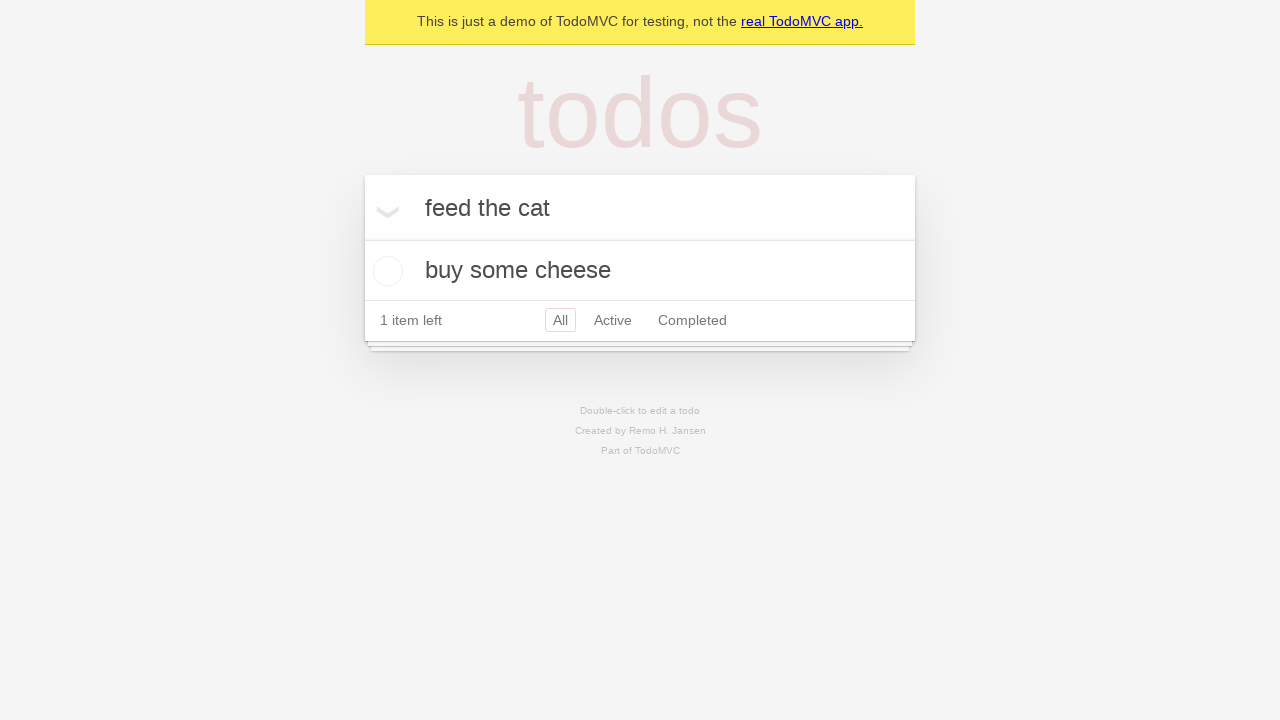

Pressed Enter to add todo 'feed the cat' on internal:attr=[placeholder="What needs to be done?"i]
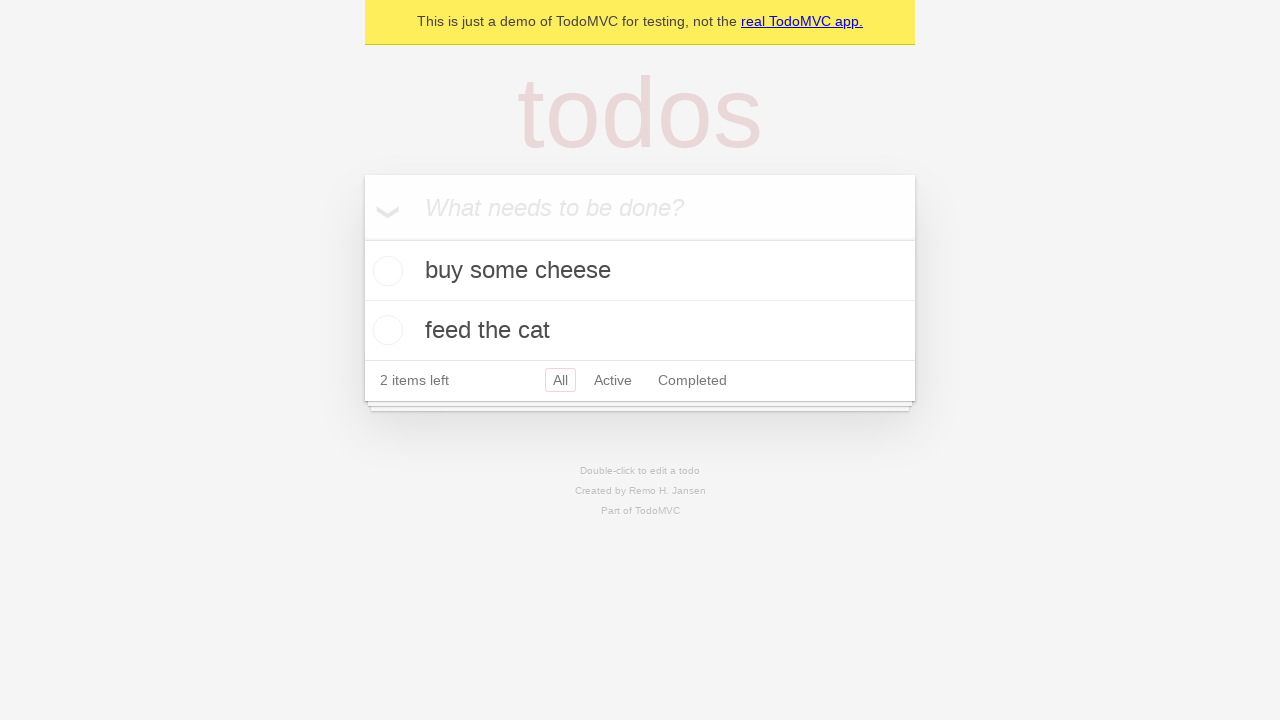

Filled todo input with 'book a doctors appointment' on internal:attr=[placeholder="What needs to be done?"i]
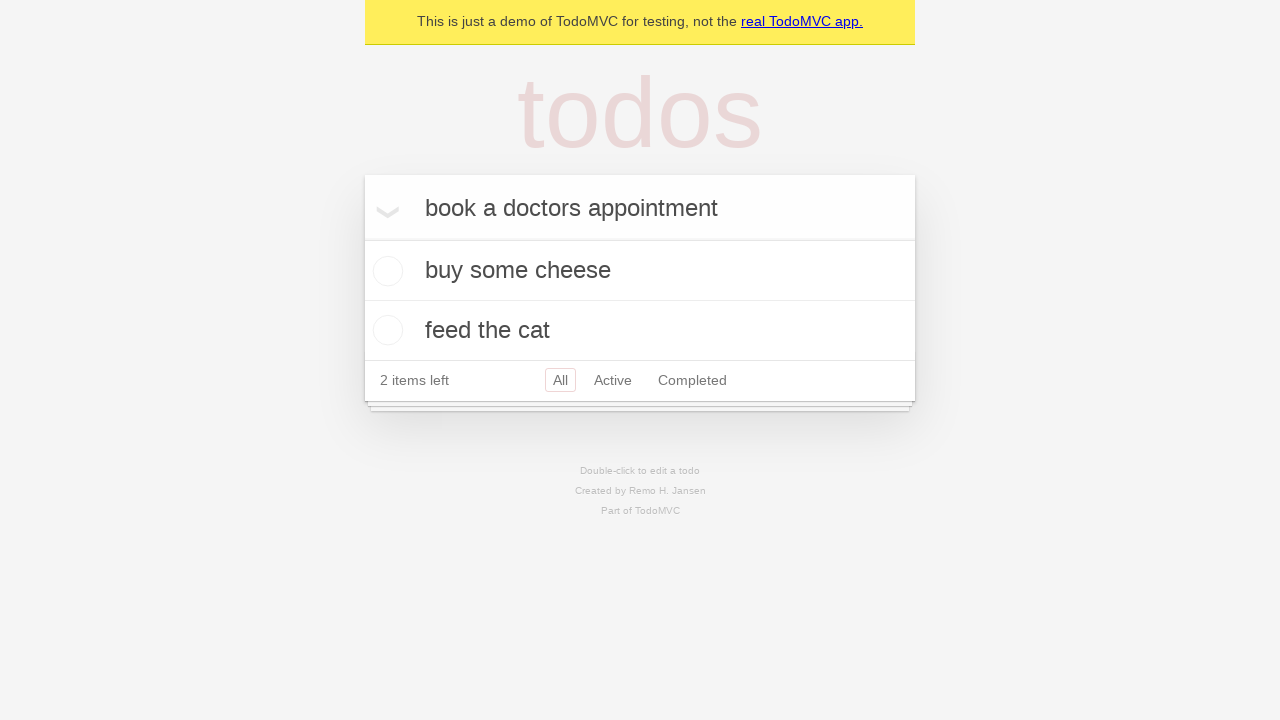

Pressed Enter to add todo 'book a doctors appointment' on internal:attr=[placeholder="What needs to be done?"i]
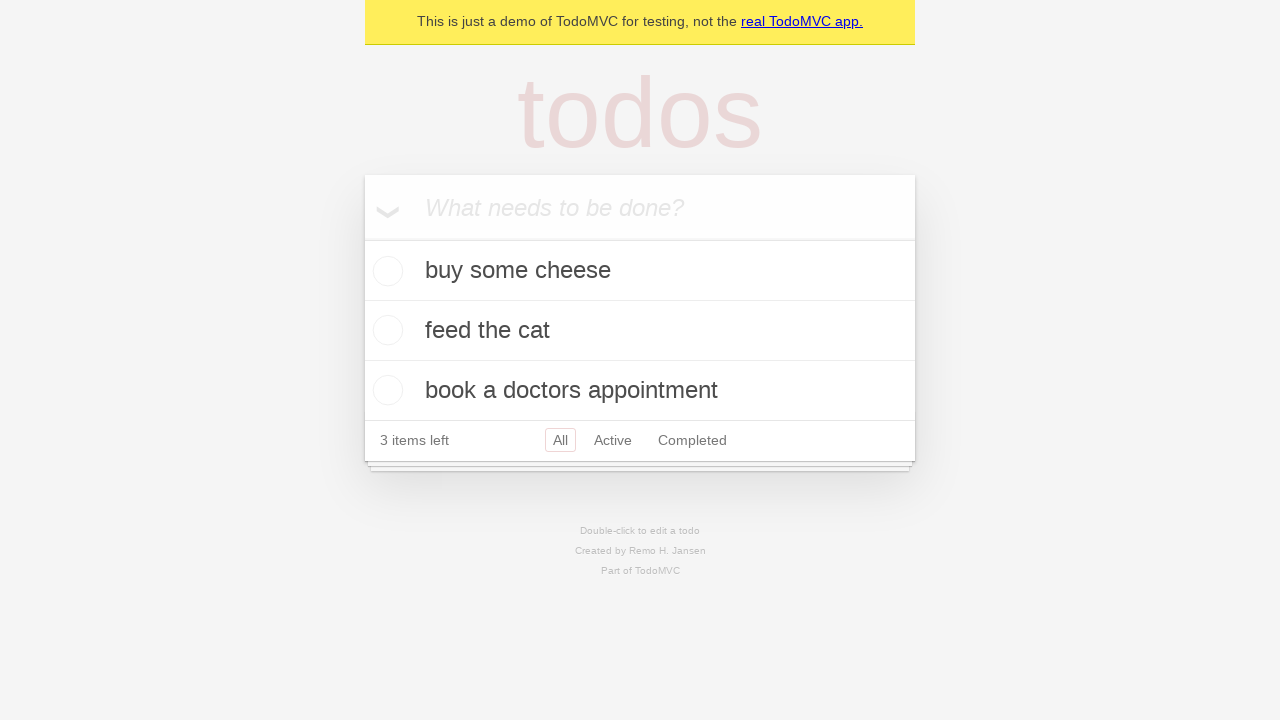

Waited for all 3 todo items to load
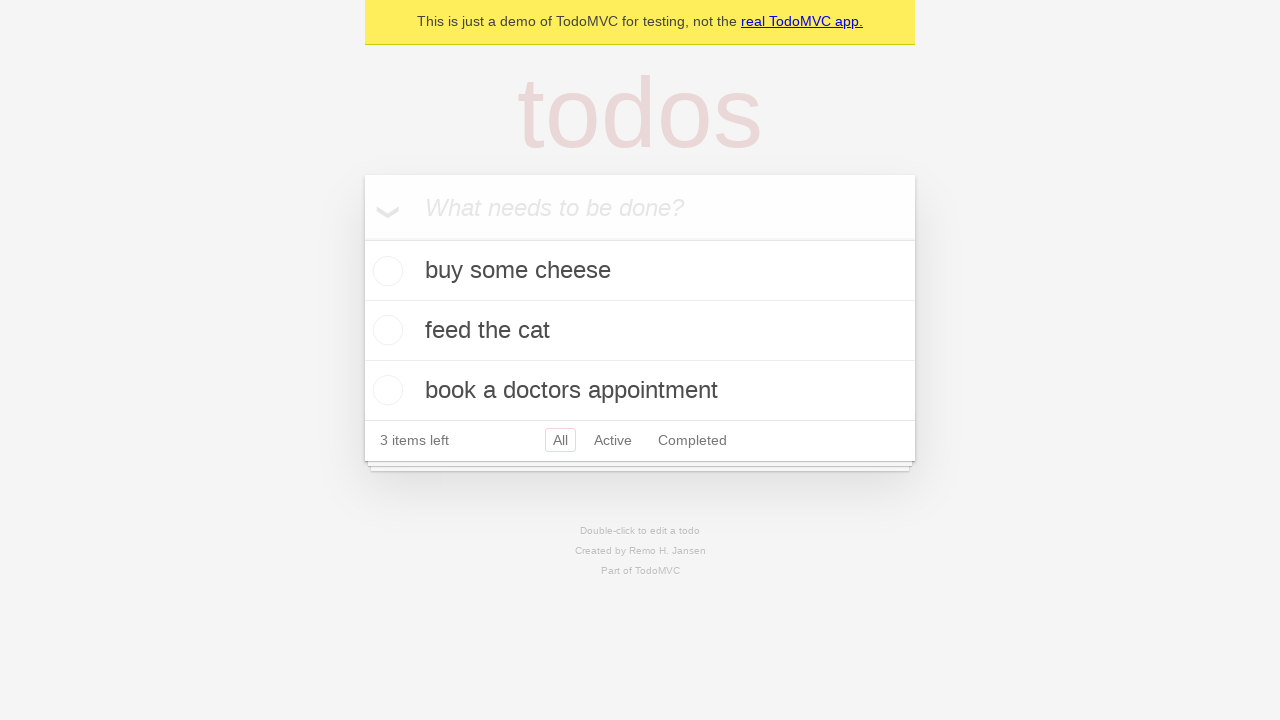

Checked the first todo item as completed at (385, 271) on .todo-list li .toggle >> nth=0
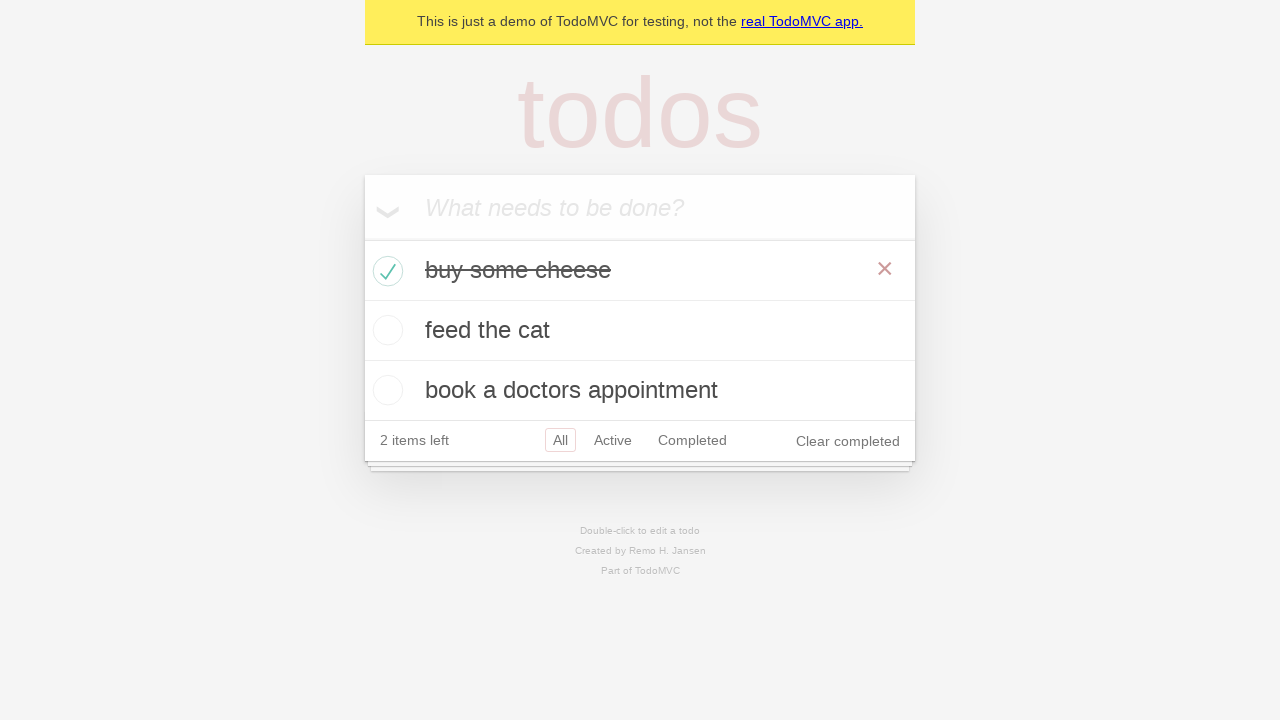

Clear completed button appeared and displayed correct text
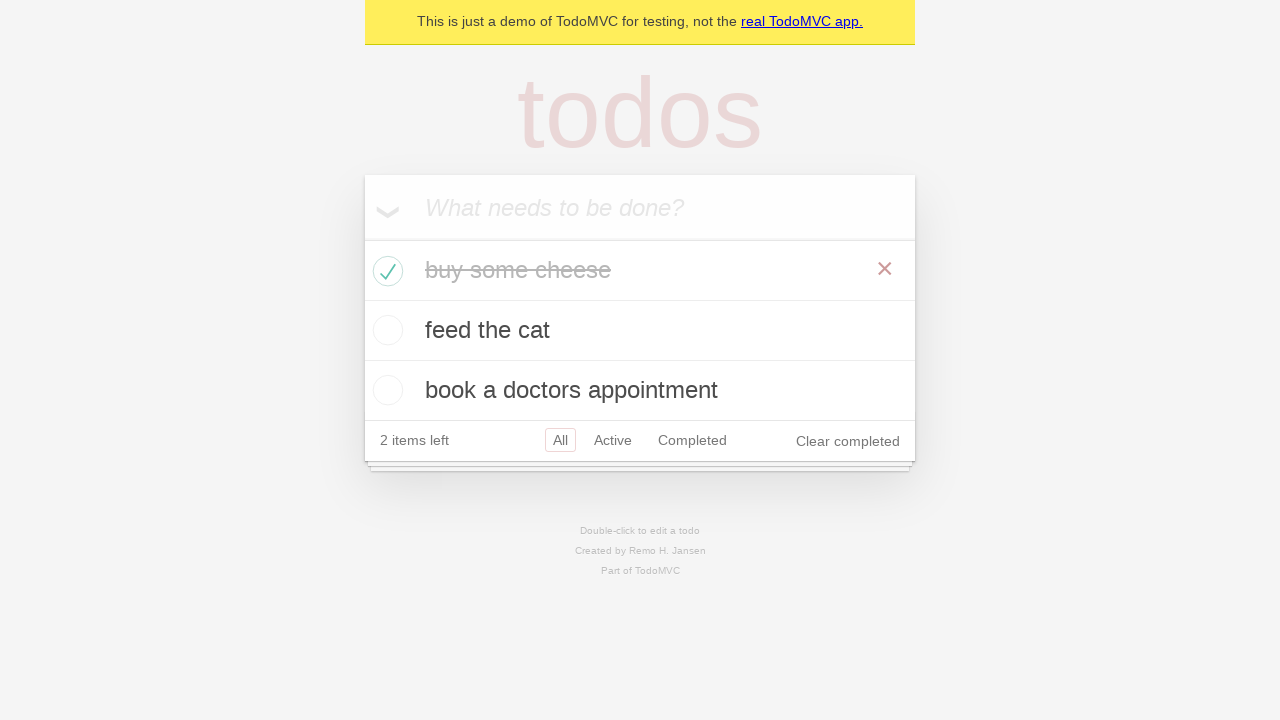

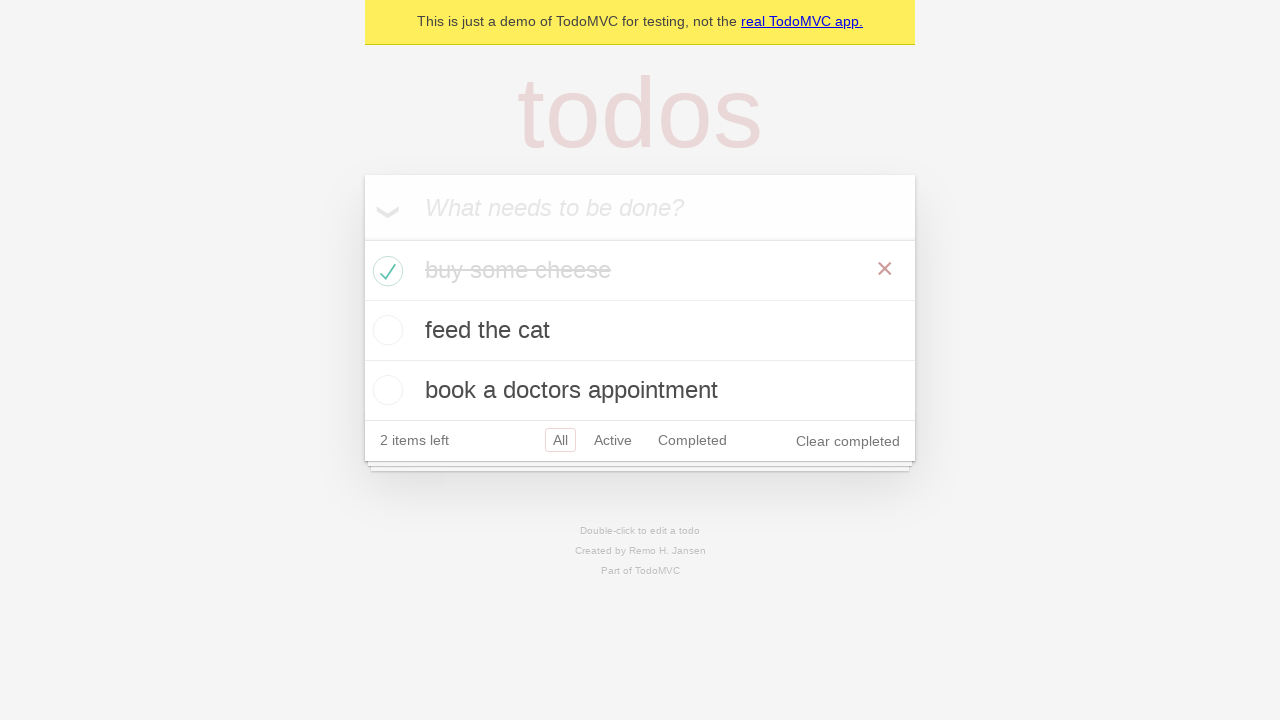